Tests selectable functionality by clicking on a selectable item

Starting URL: https://jqueryui.com/selectable/

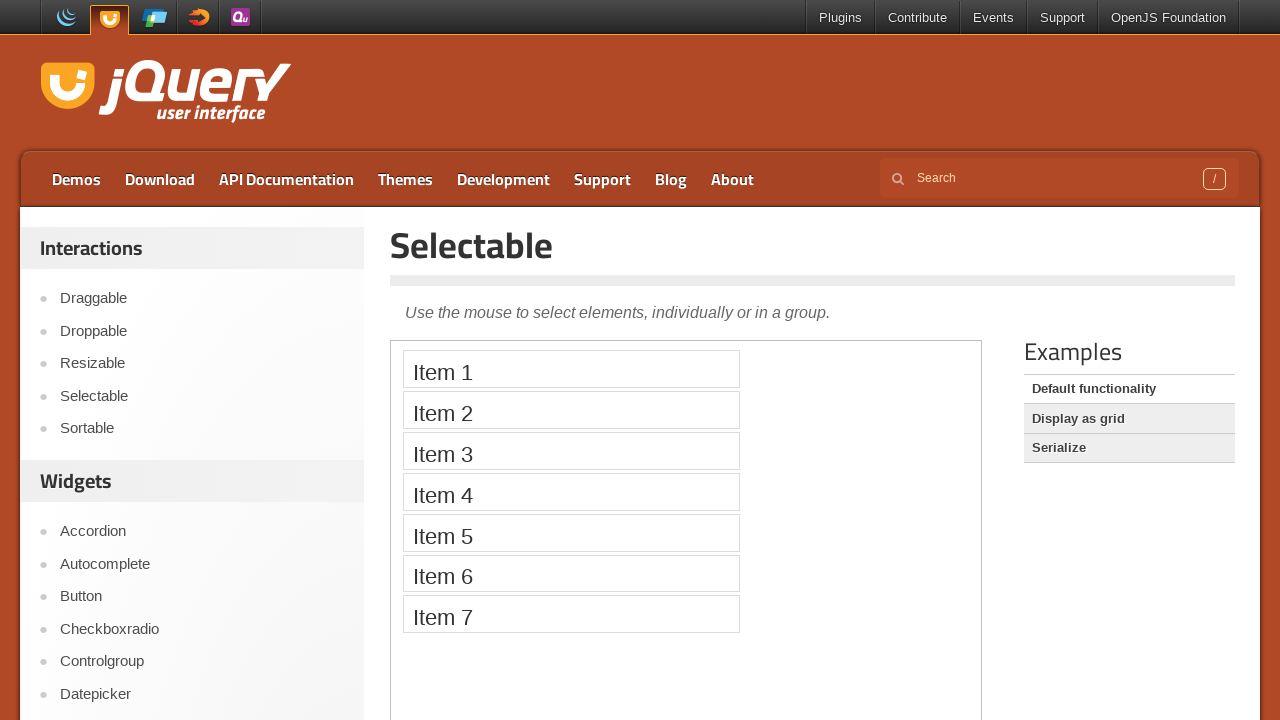

Located iframe containing the selectable demo
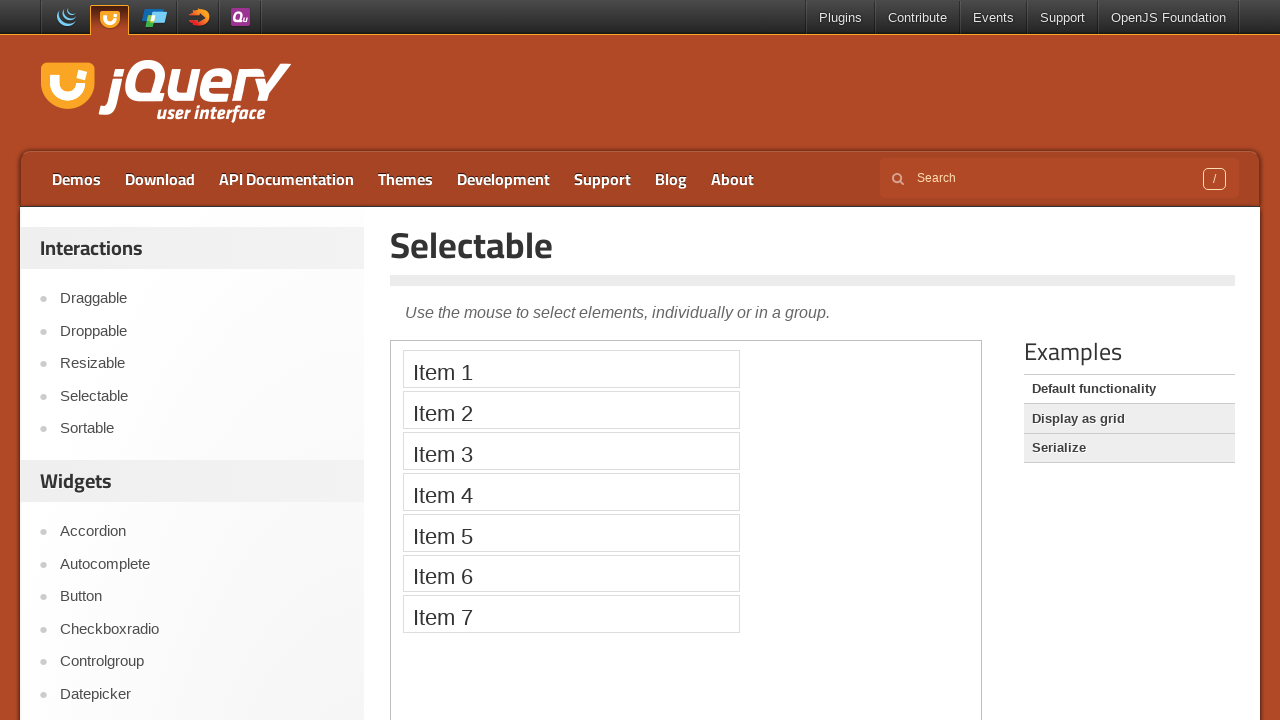

Clicked on the first selectable item at (571, 369) on iframe >> nth=0 >> internal:control=enter-frame >> li.ui-widget-content.ui-selec
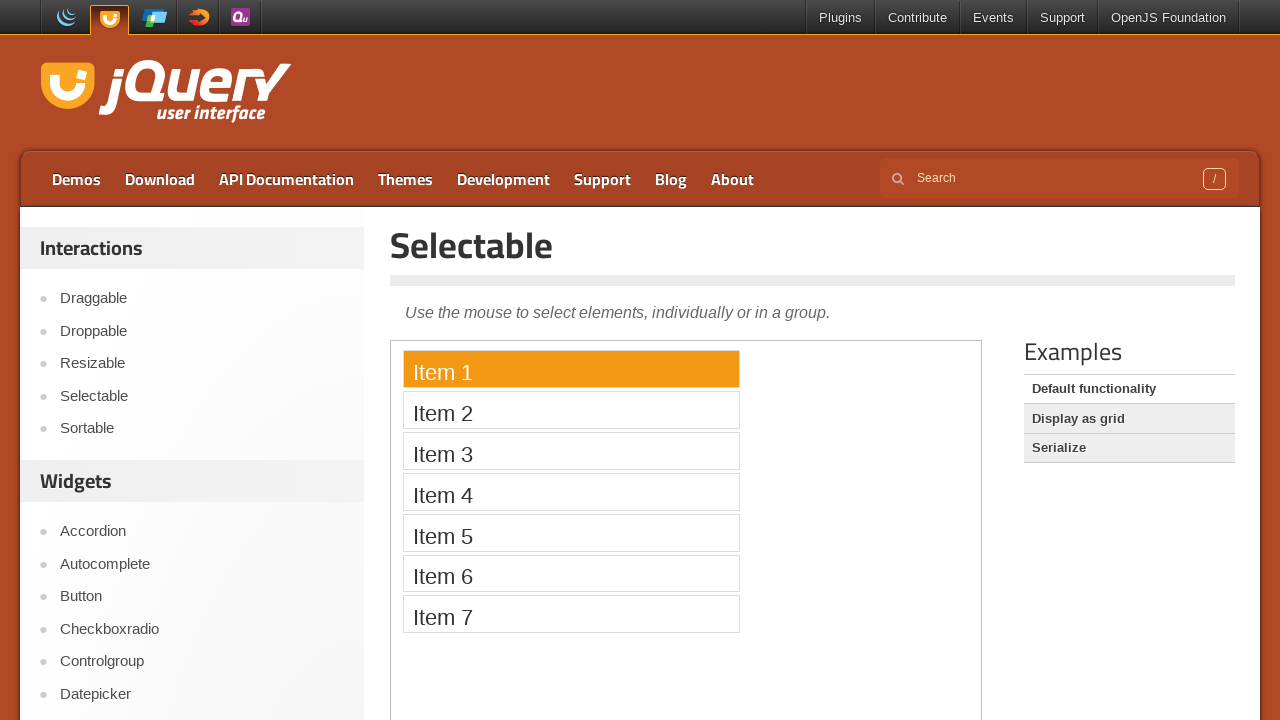

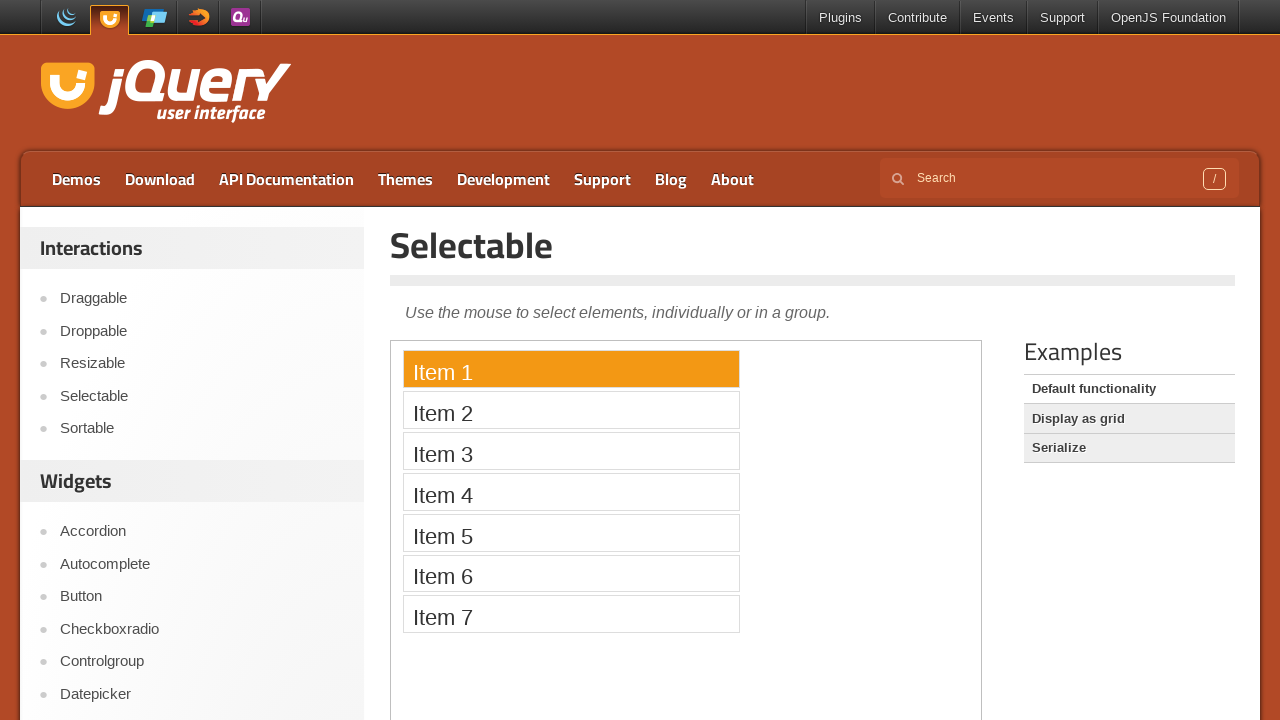